Solves a simple math problem by extracting two numbers from the page, calculating their sum, and selecting the result from a dropdown menu

Starting URL: http://suninjuly.github.io/selects1.html

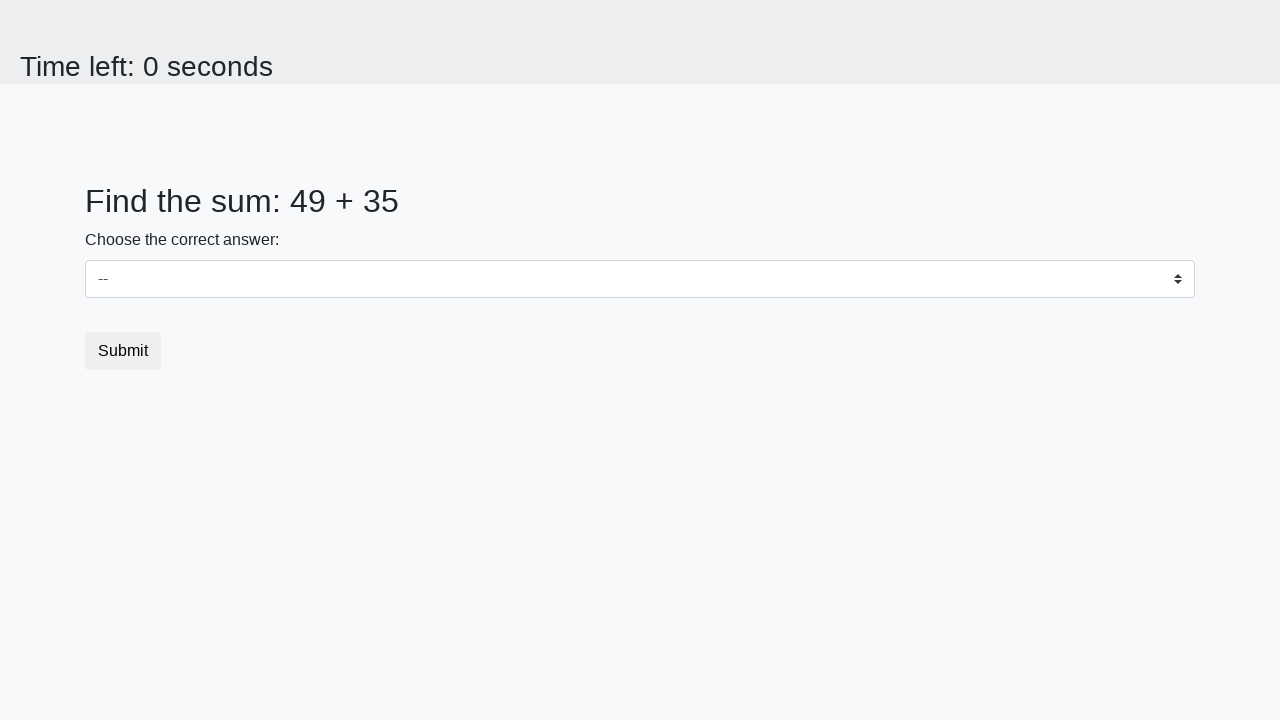

Extracted first number from #num1 element
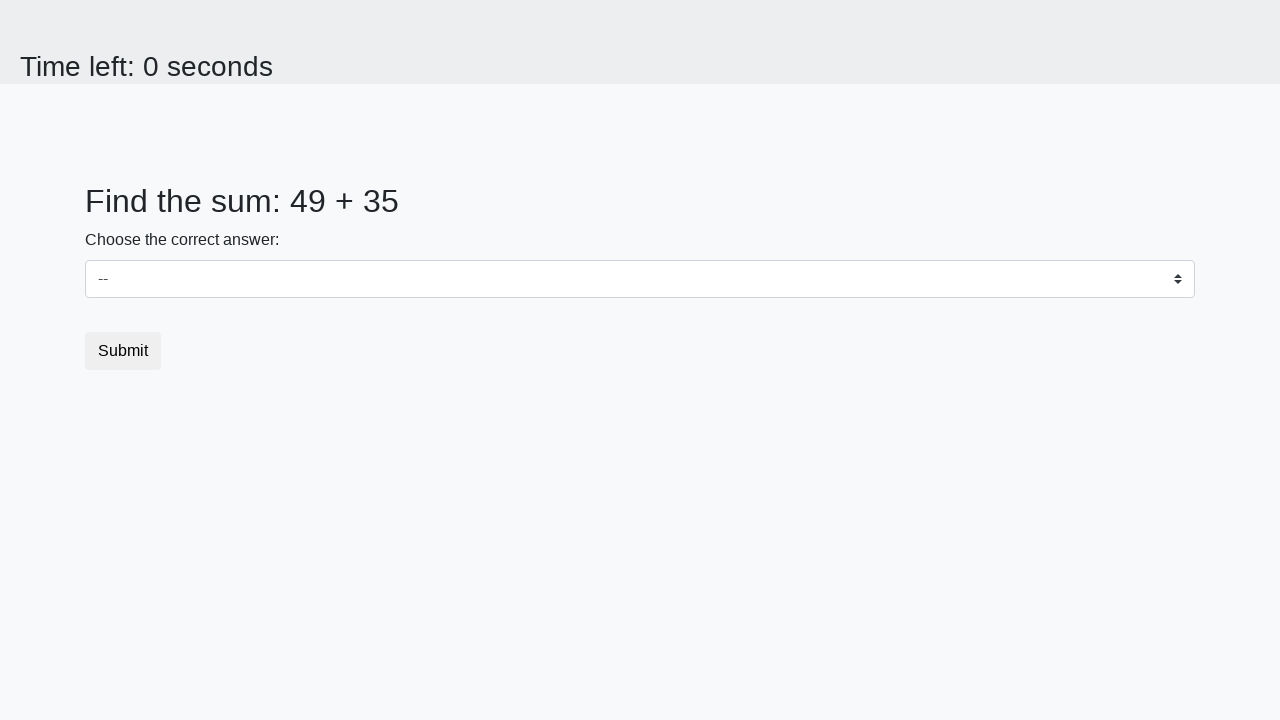

Extracted second number from #num2 element
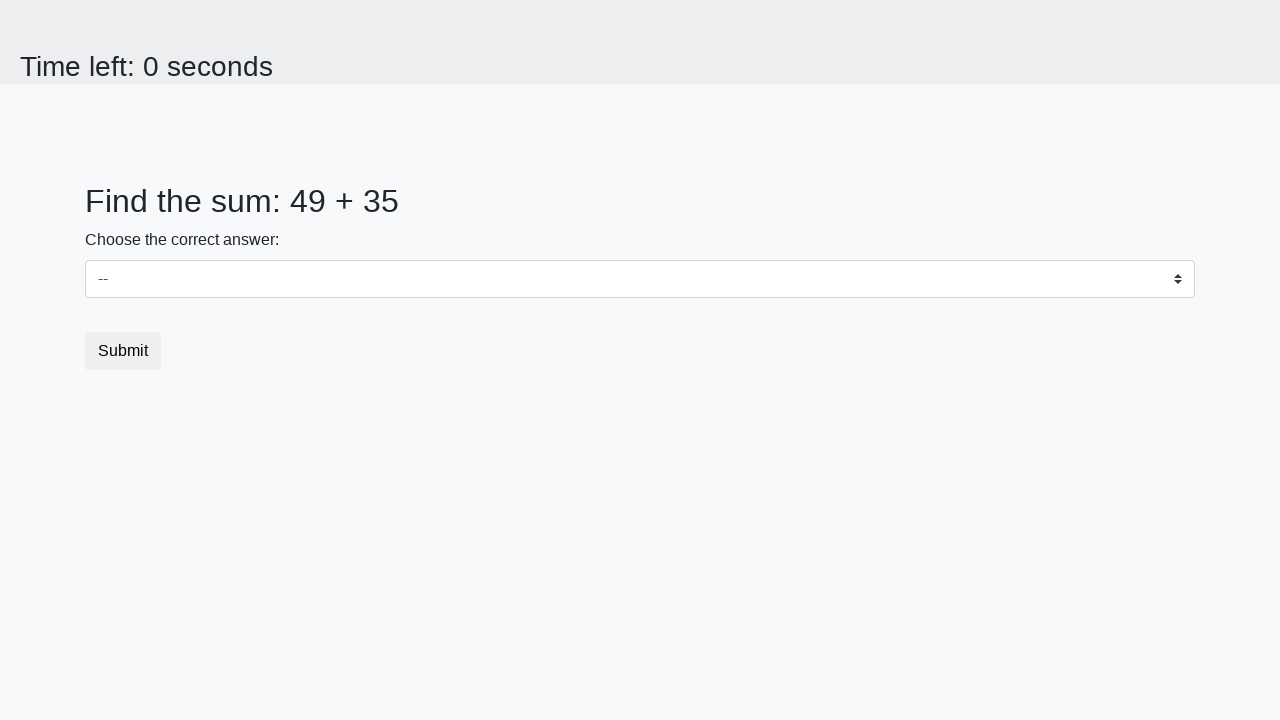

Calculated sum: 49 + 35 = 84
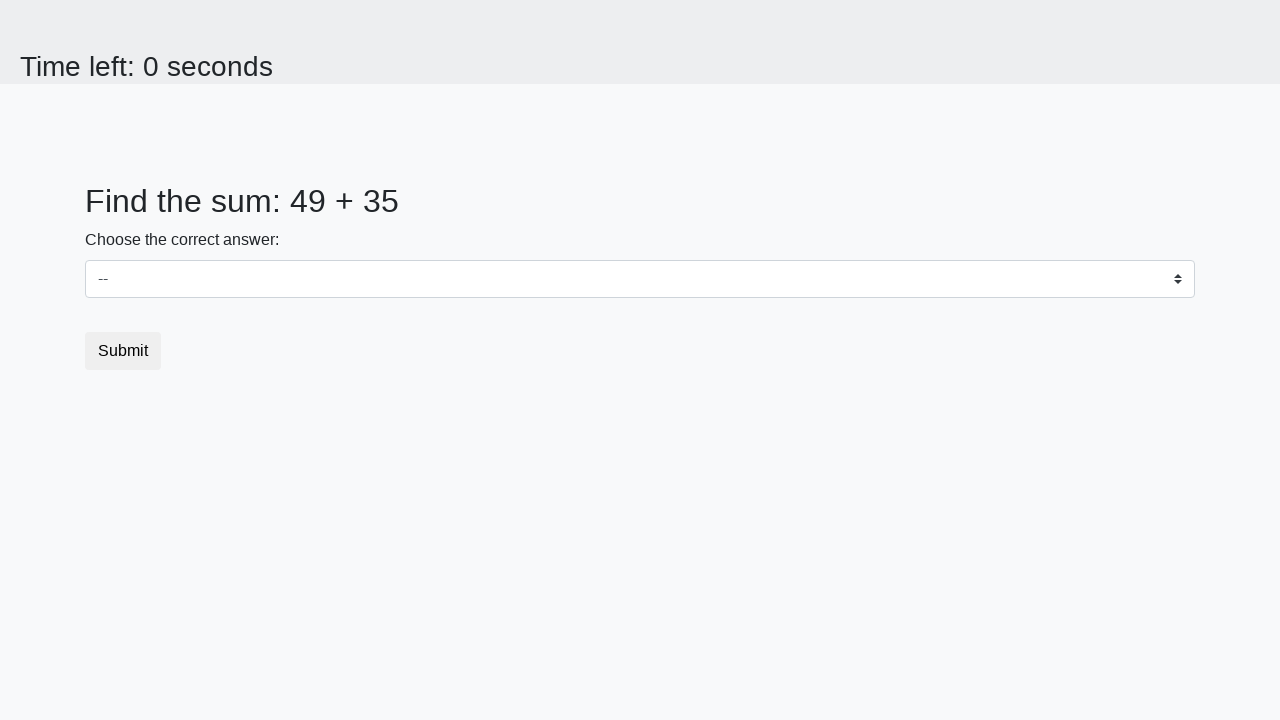

Selected 84 from dropdown menu on select
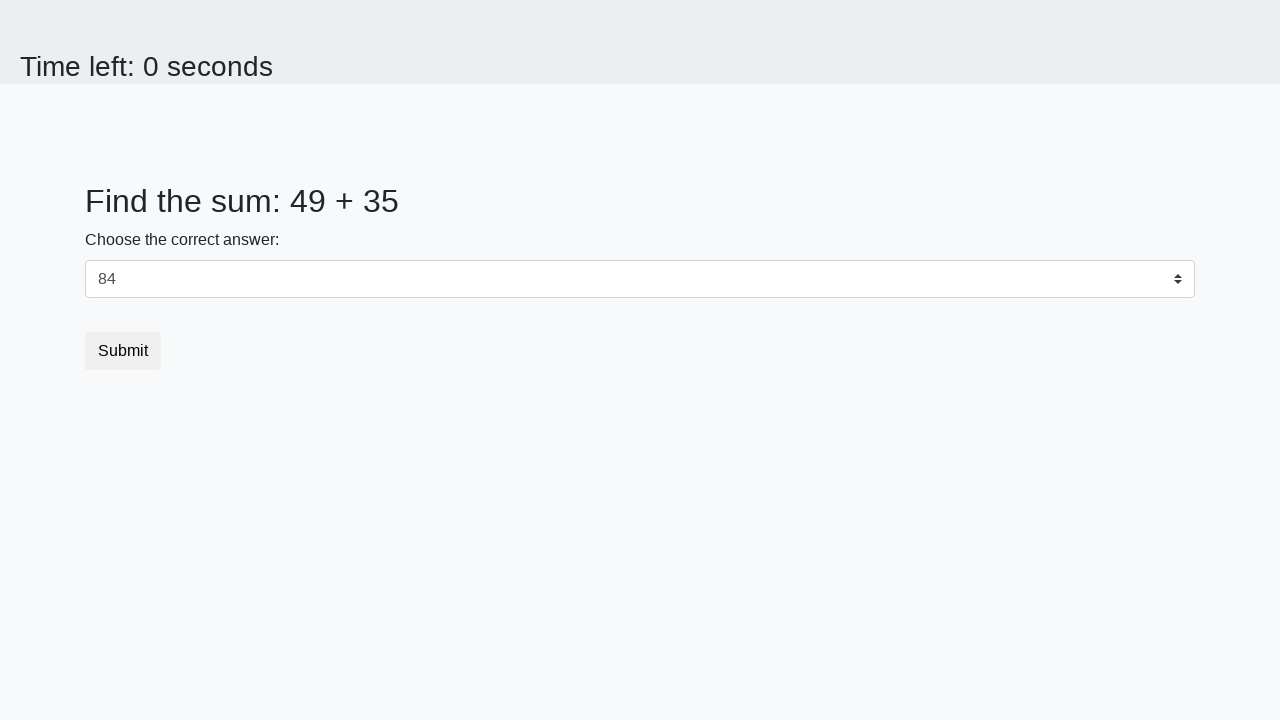

Clicked submit button to submit the answer at (123, 351) on button.btn.btn-default
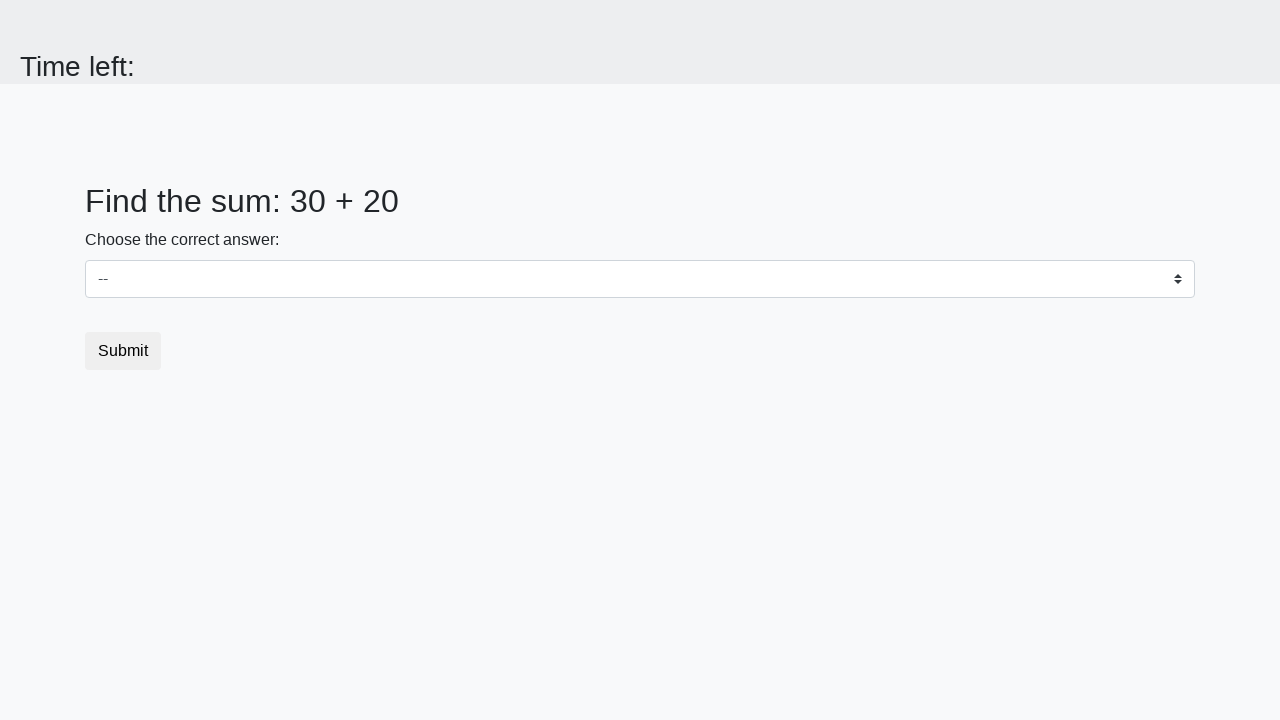

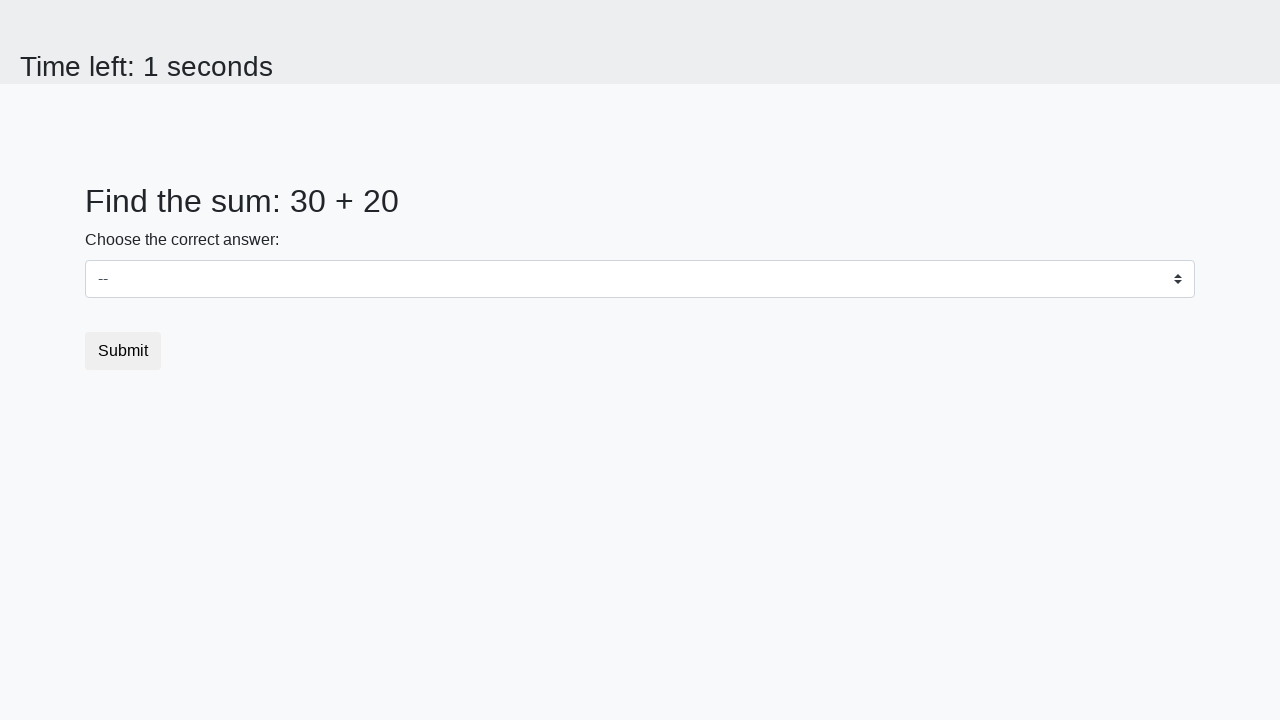